Tests sorting the Email column in ascending order by clicking the column header and verifying the email values are sorted alphabetically.

Starting URL: http://the-internet.herokuapp.com/tables

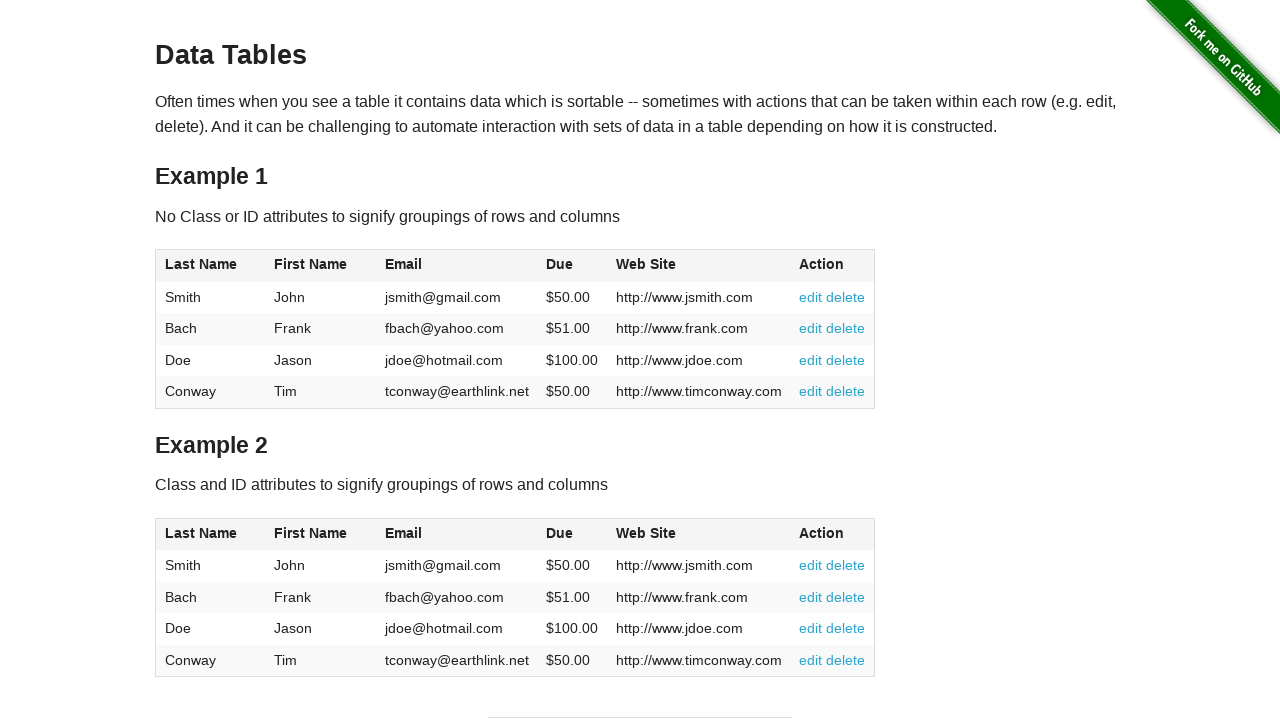

Clicked Email column header to sort ascending at (457, 266) on #table1 thead tr th:nth-of-type(3)
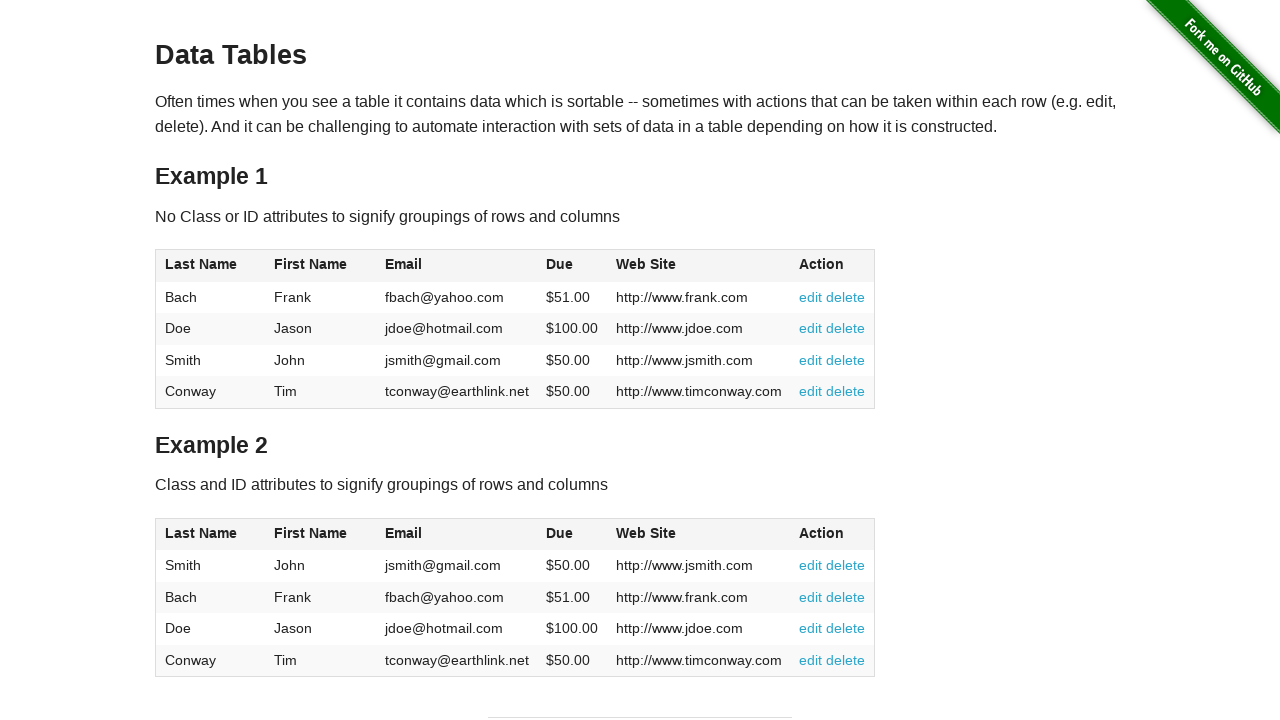

Table updated after sorting Email column
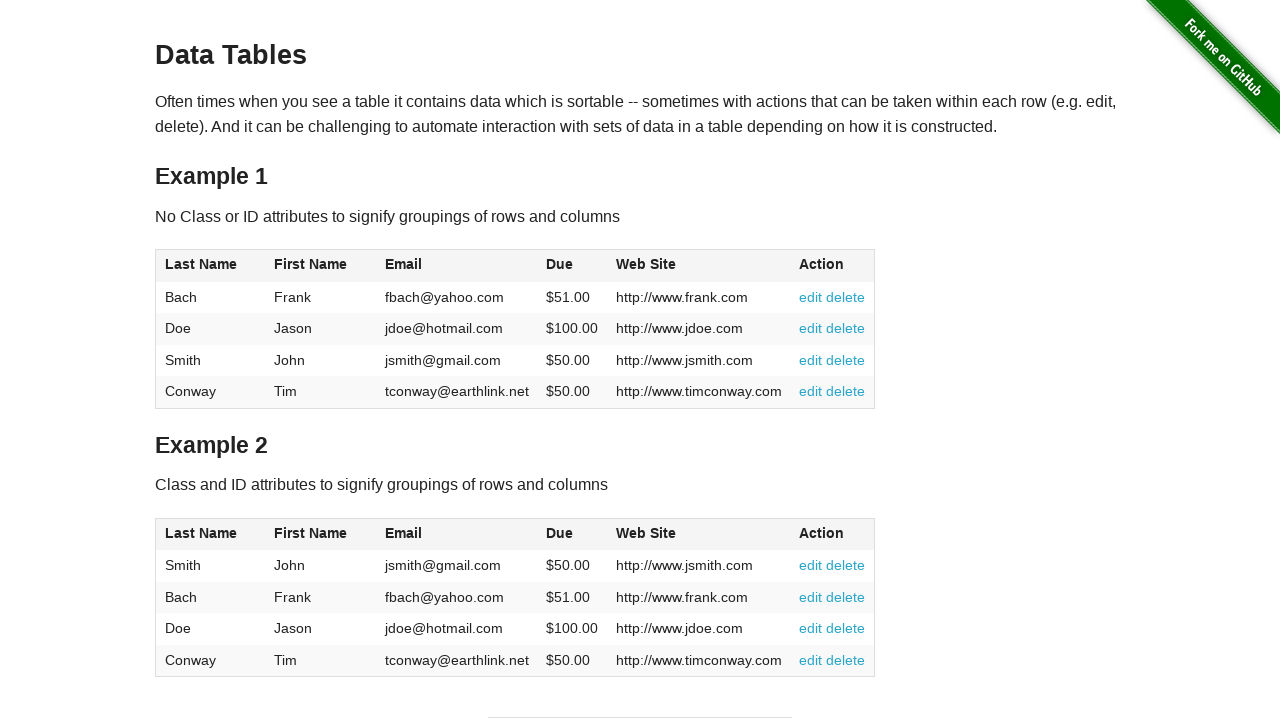

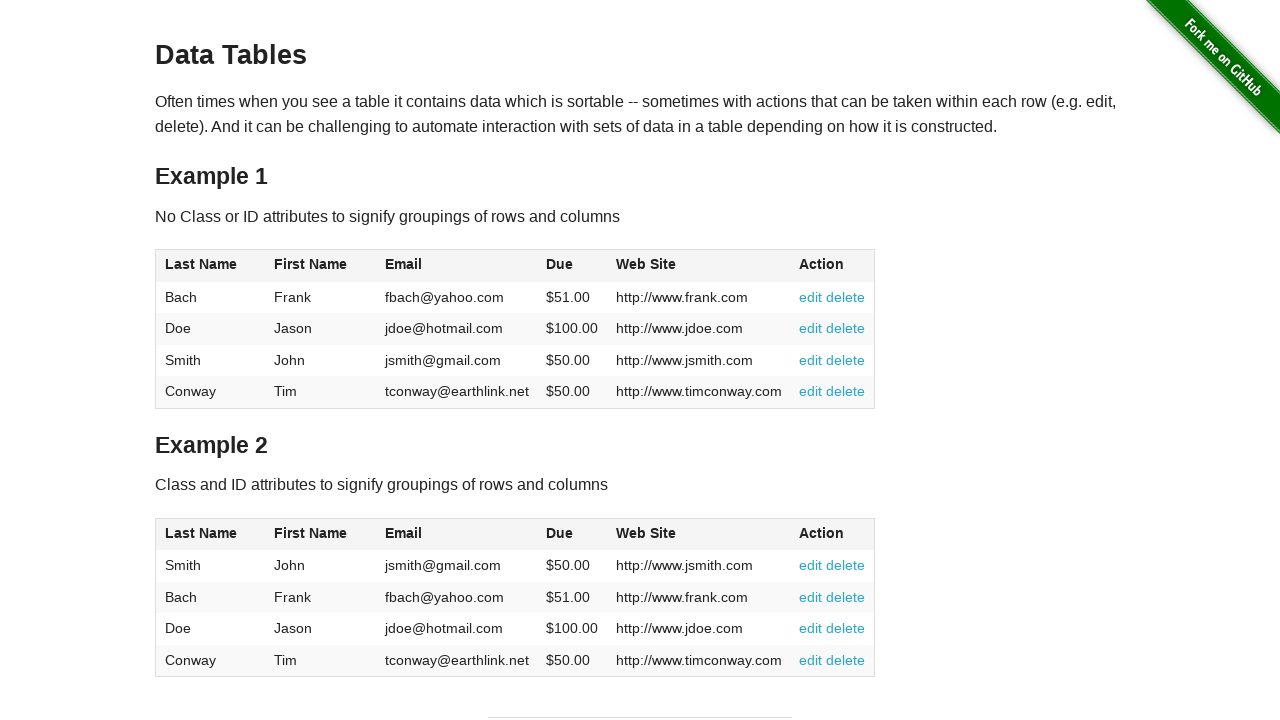